Tests horizontal slider functionality with small offset movement

Starting URL: http://the-internet.herokuapp.com/

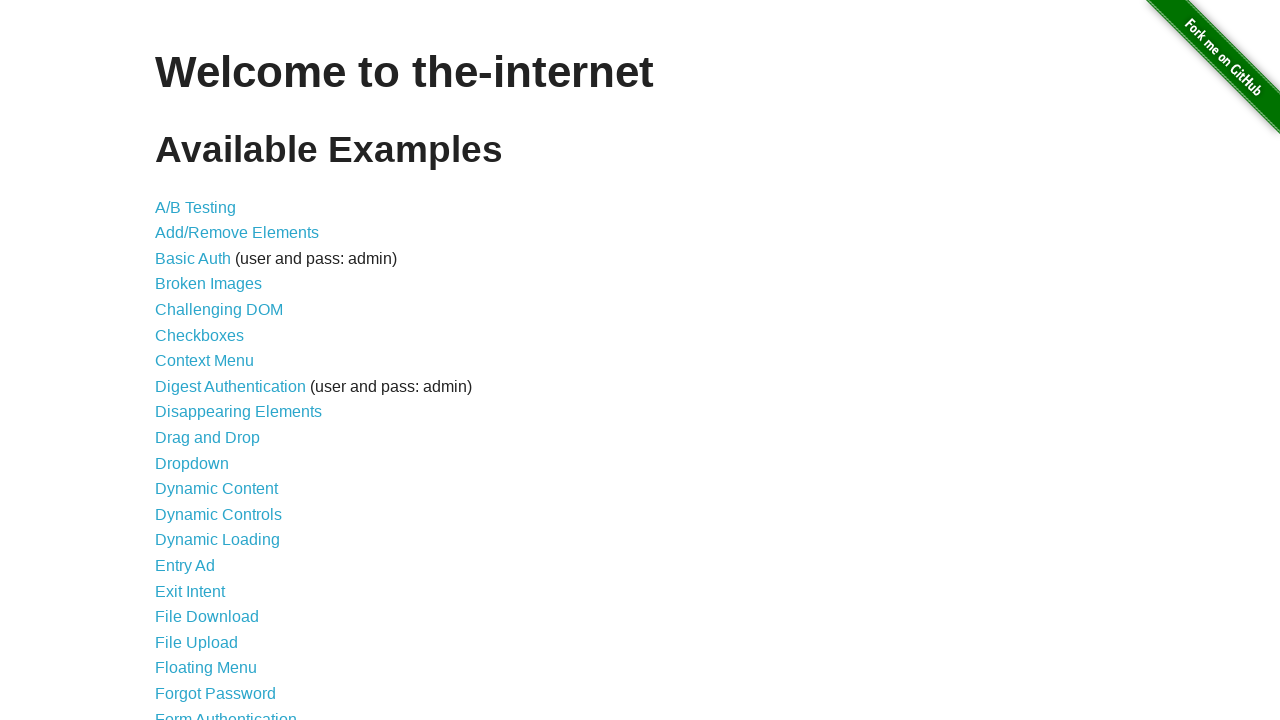

Clicked on Horizontal Slider link at (214, 361) on xpath=//a[@href='/horizontal_slider']
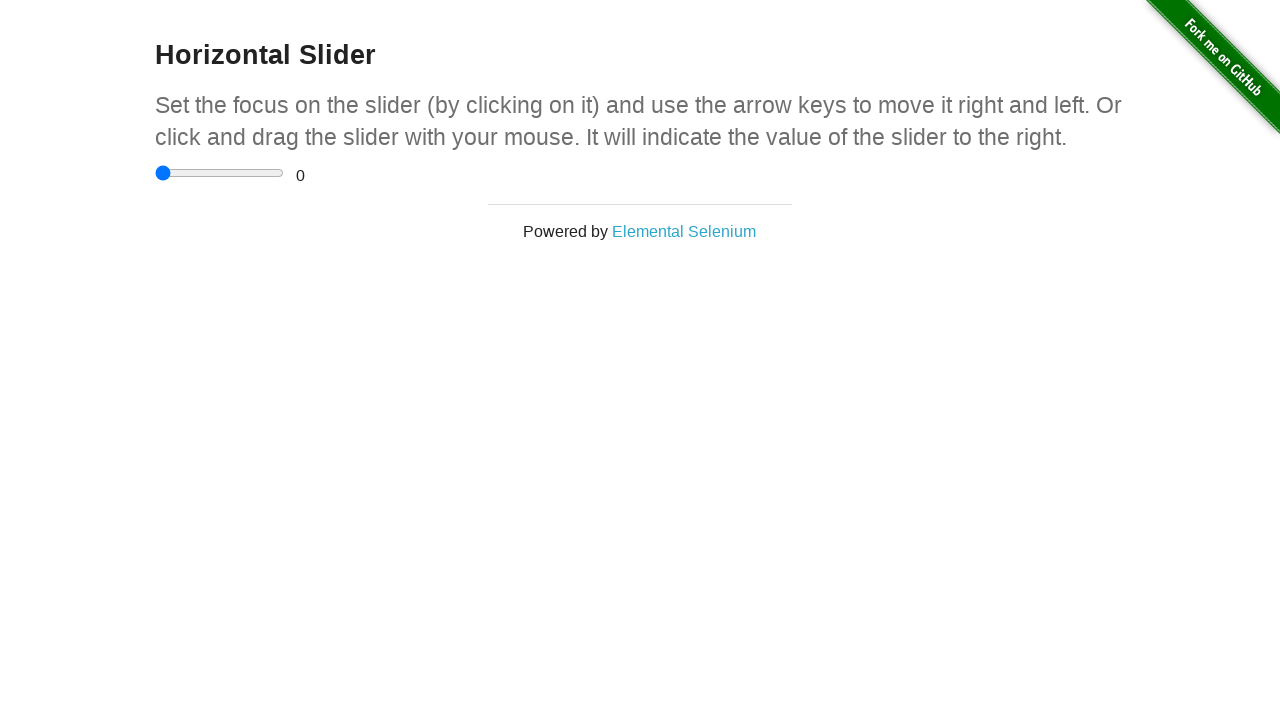

Located horizontal slider element
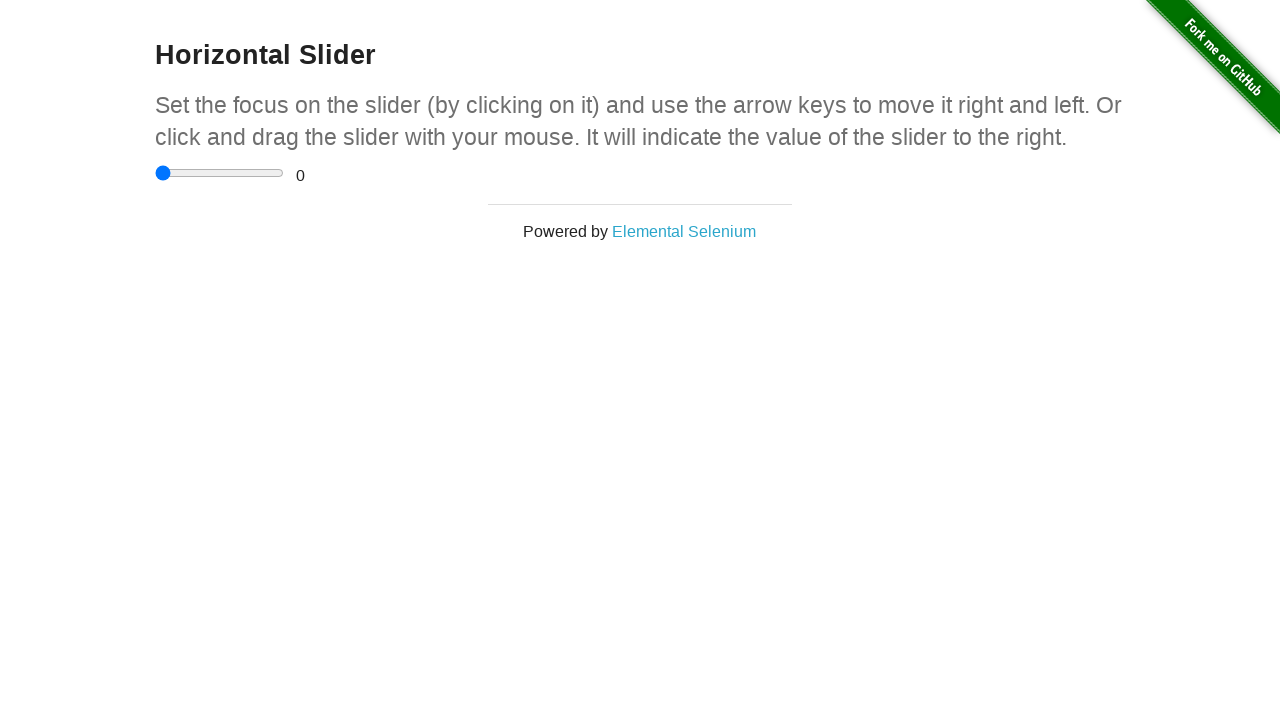

Retrieved slider bounding box dimensions
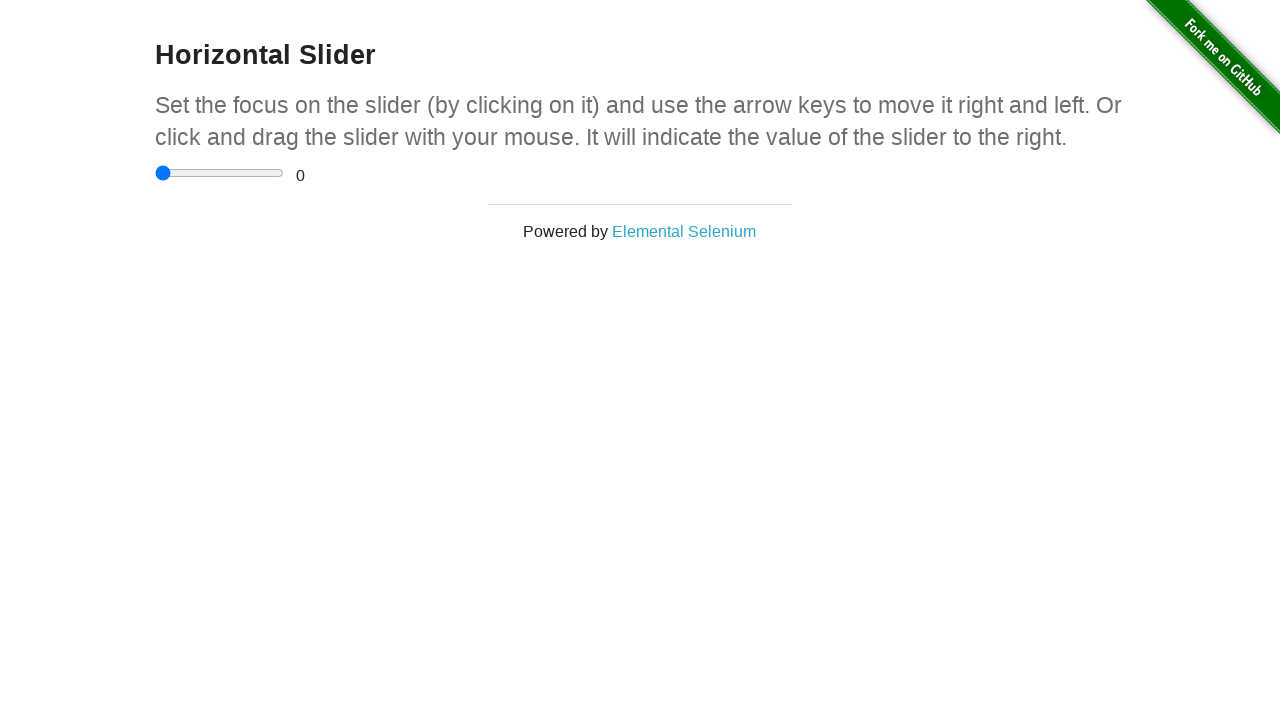

Moved mouse to center of slider at (220, 173)
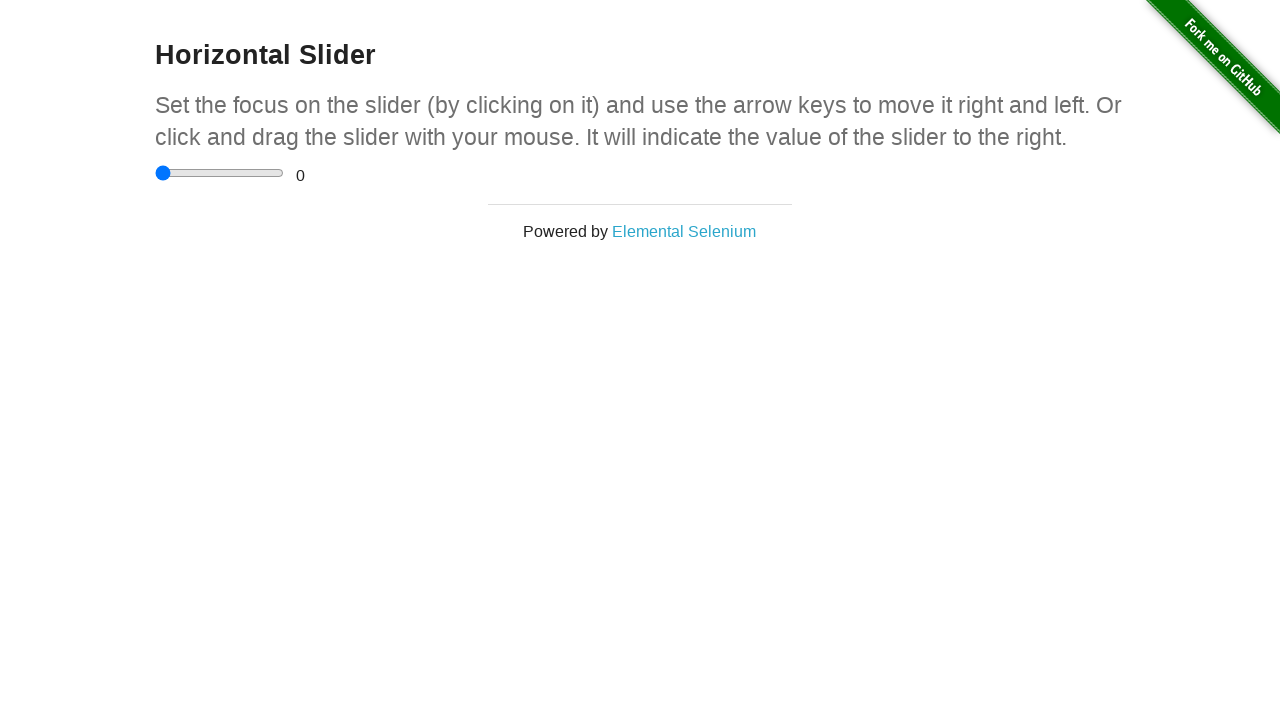

Pressed mouse button down on slider at (220, 173)
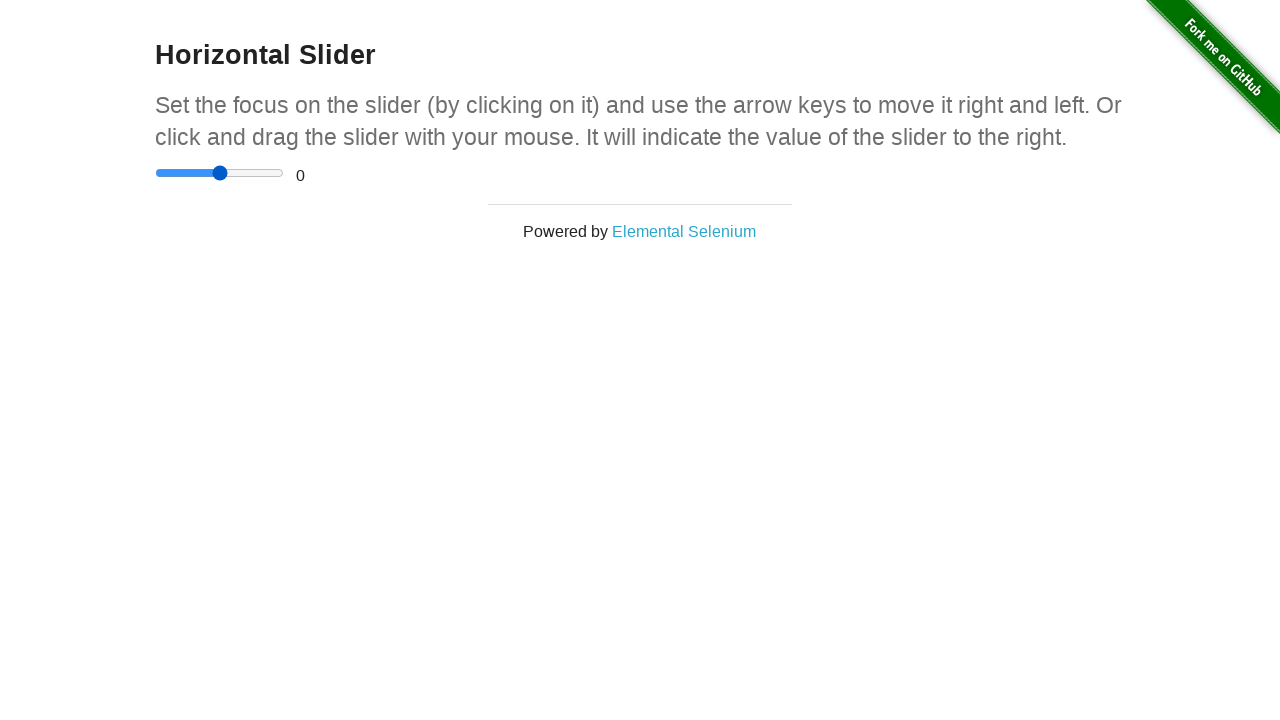

Dragged slider with small 5px offset to the right at (224, 173)
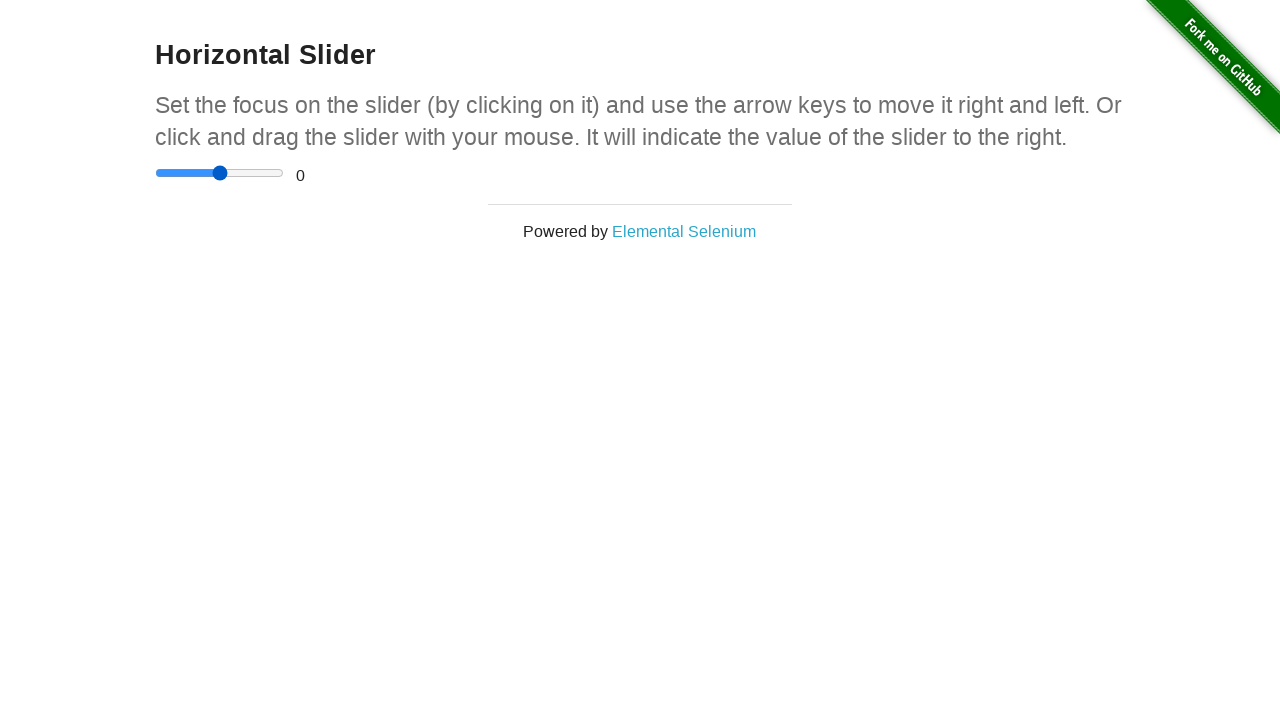

Released mouse button to complete slider drag at (224, 173)
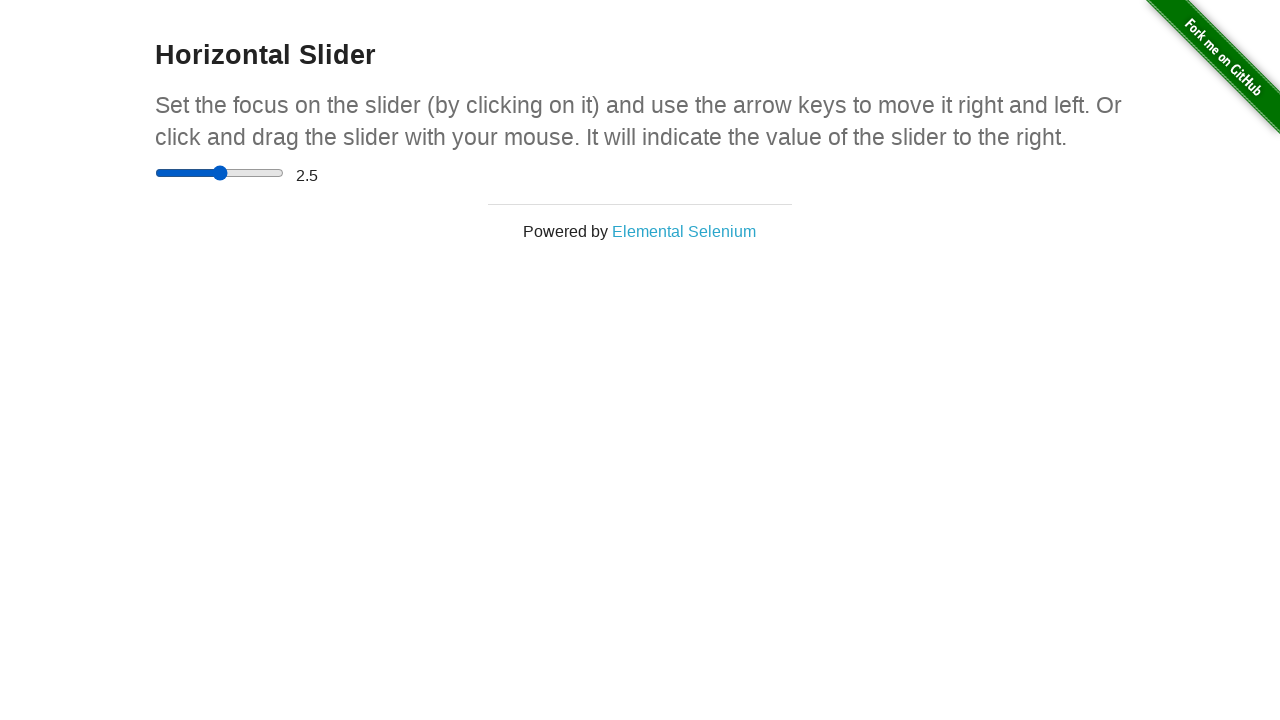

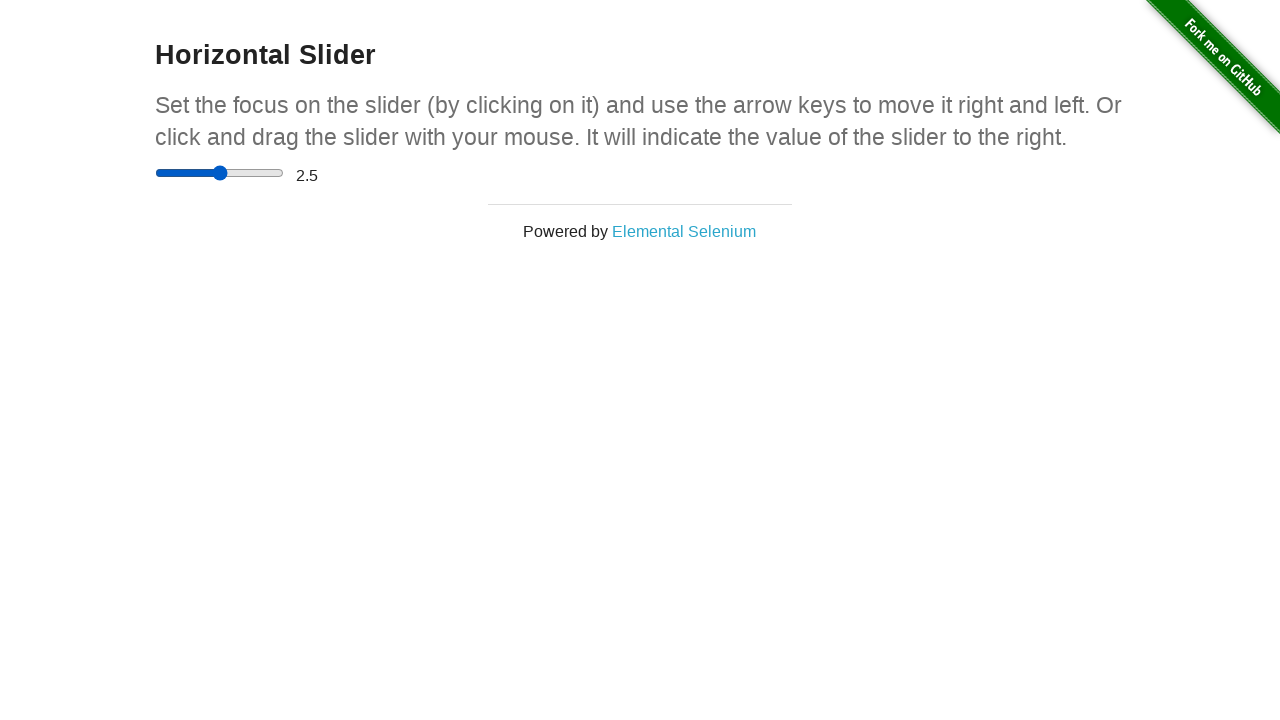